Tests alert handling by clicking an alert button and accepting the alert

Starting URL: https://demoqa.com/alerts

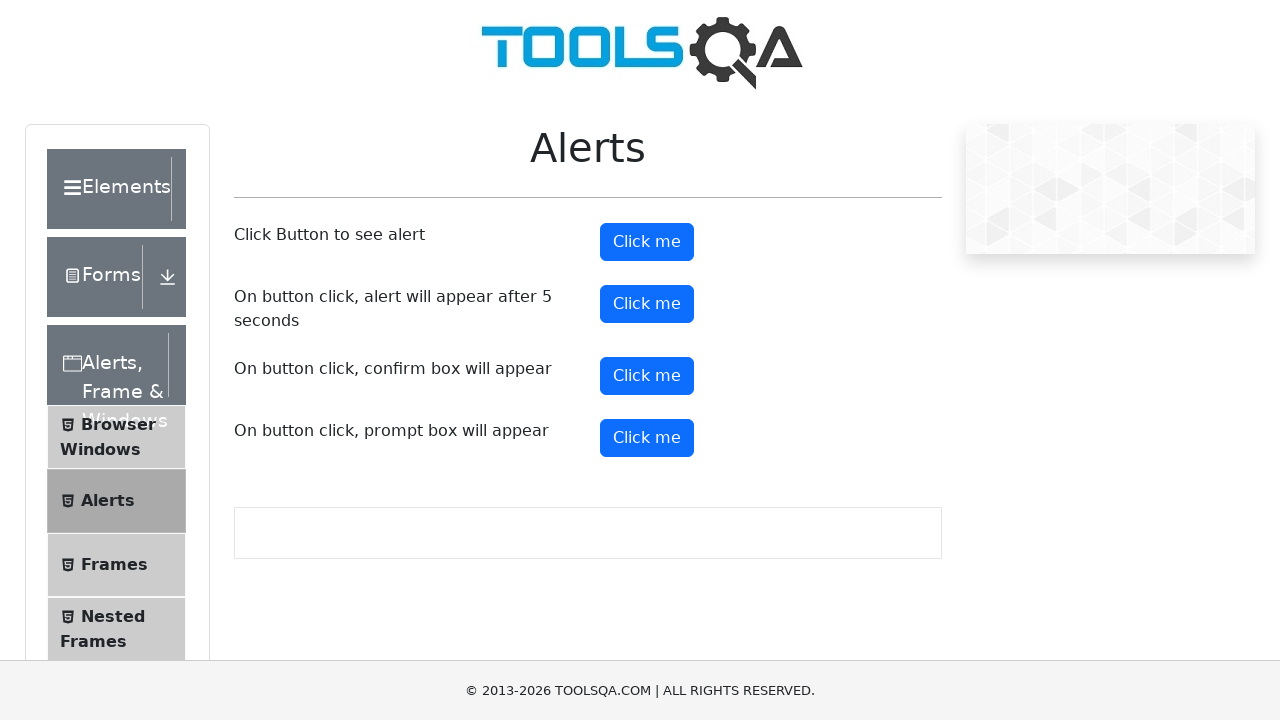

Set up dialog handler to automatically accept alerts
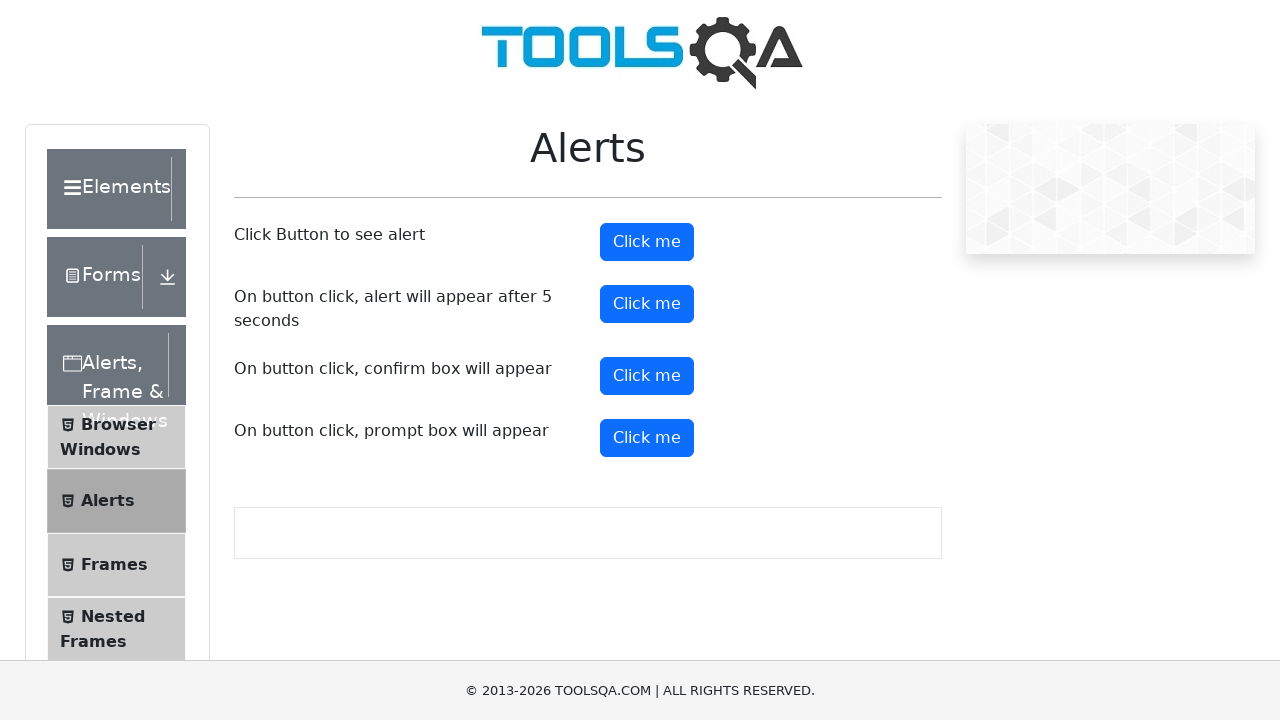

Clicked alert button to trigger alert at (647, 242) on xpath=//*[@id='alertButton']
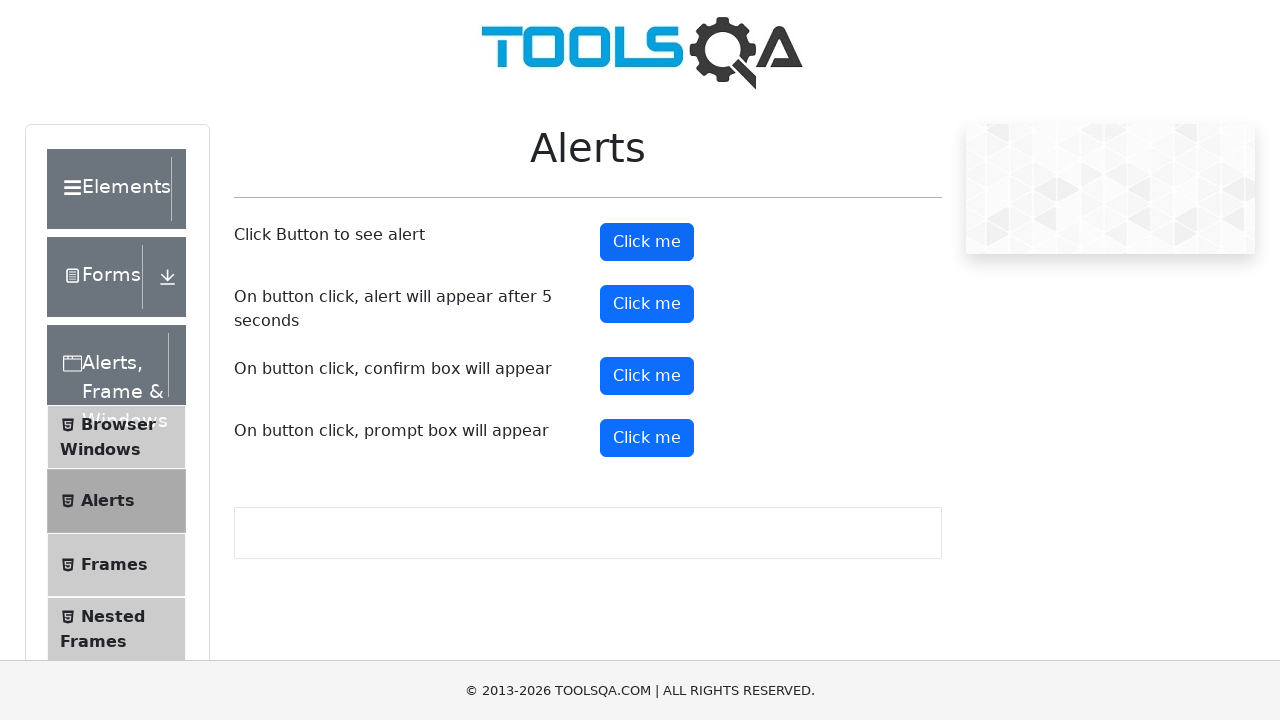

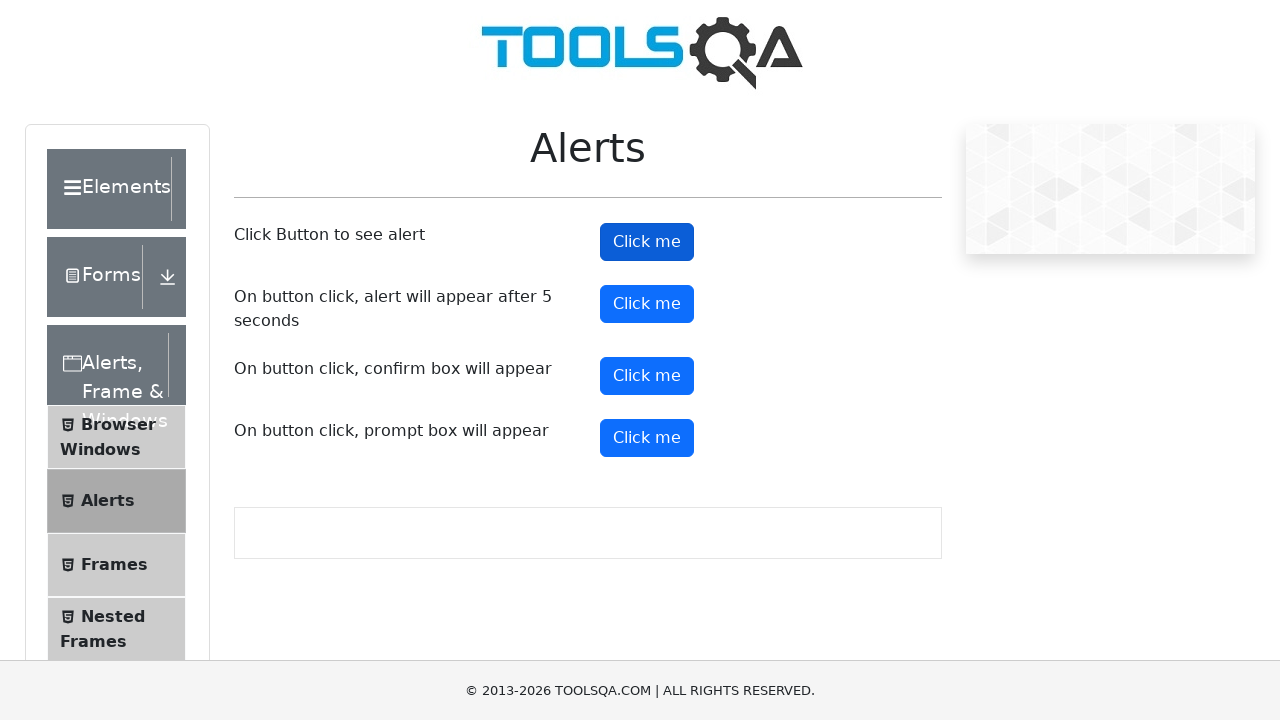